Tests switching to frame1 and verifying the dimensions of the header element inside the frame

Starting URL: https://demoqa.com/frames

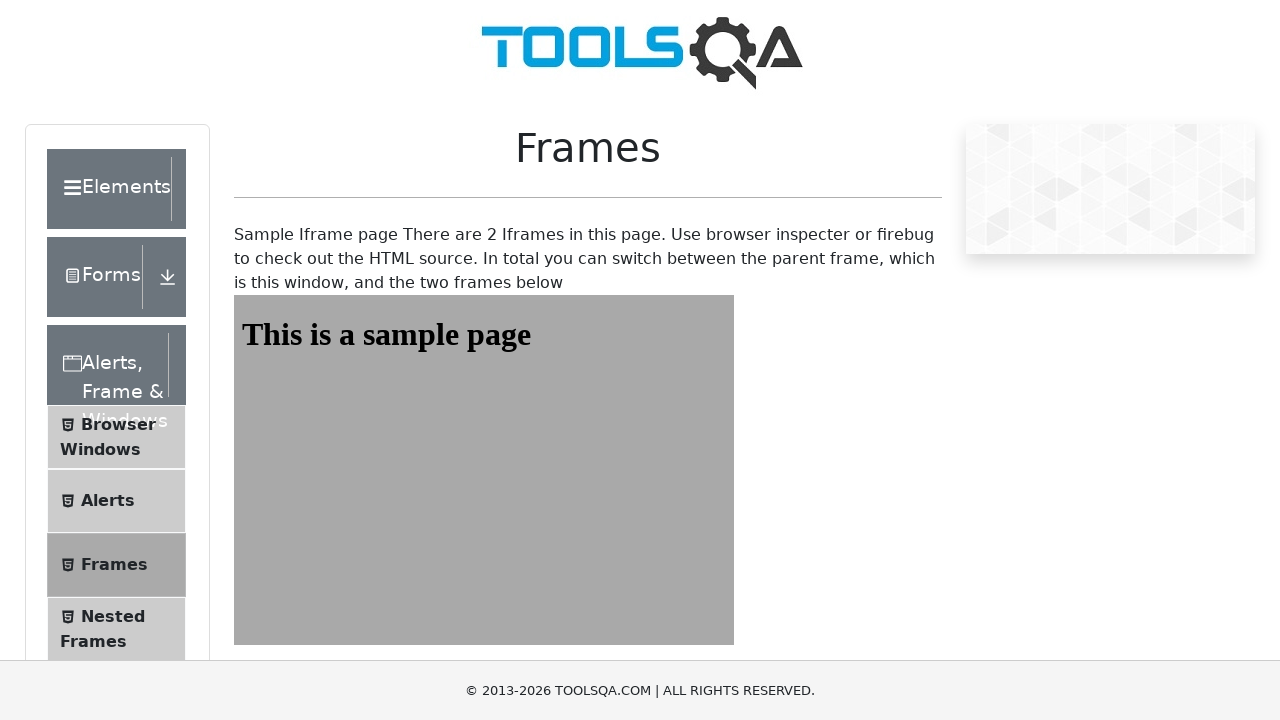

Navigated to https://demoqa.com/frames
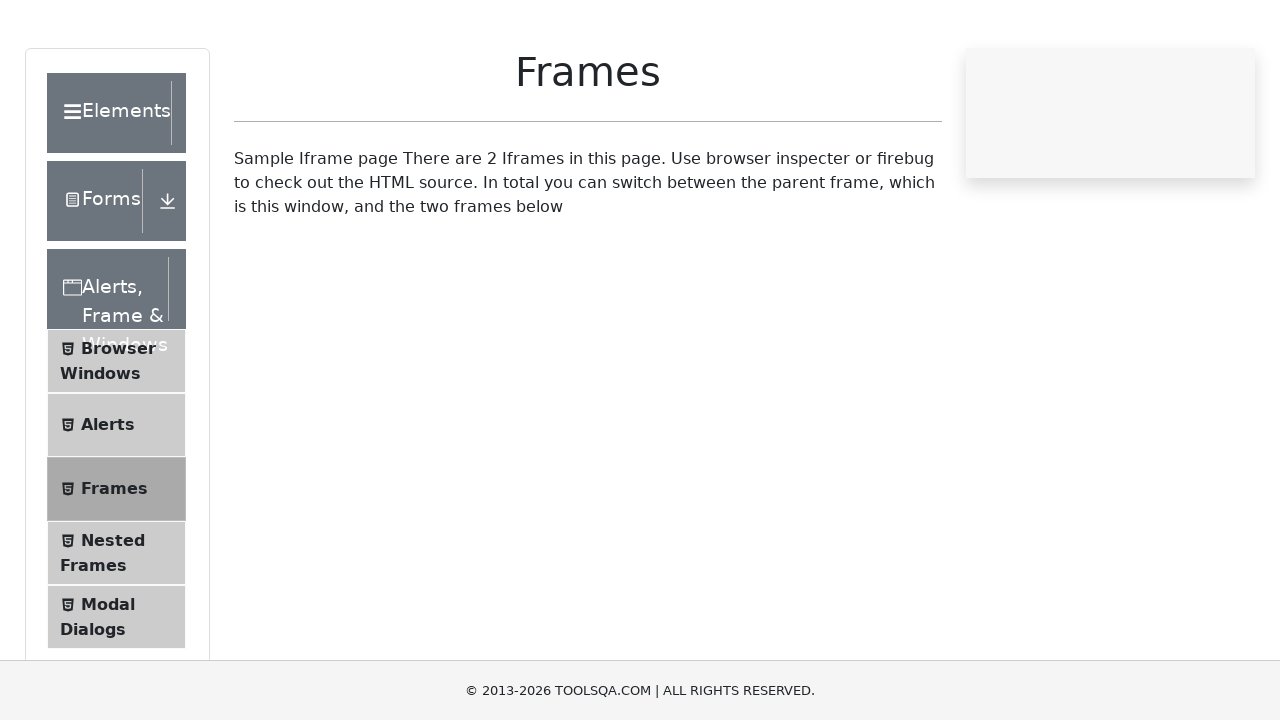

Located frame1 element
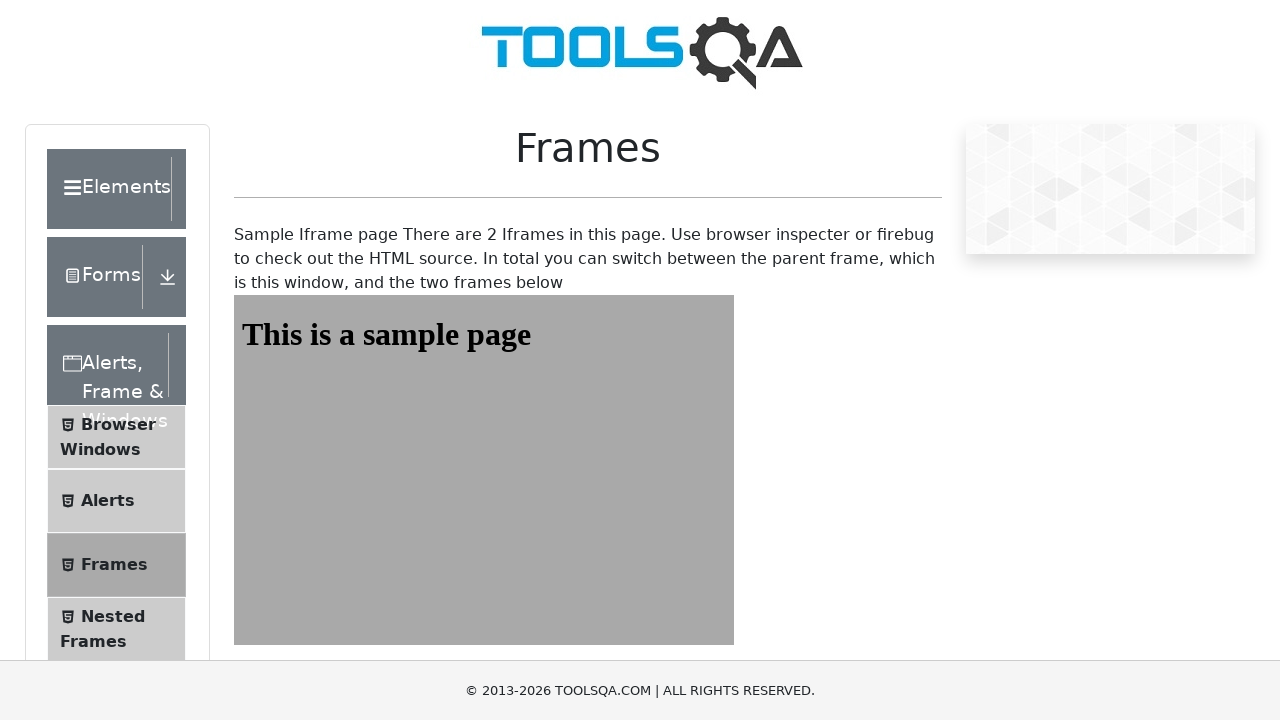

Waited for header element #sampleHeading to be visible in frame1
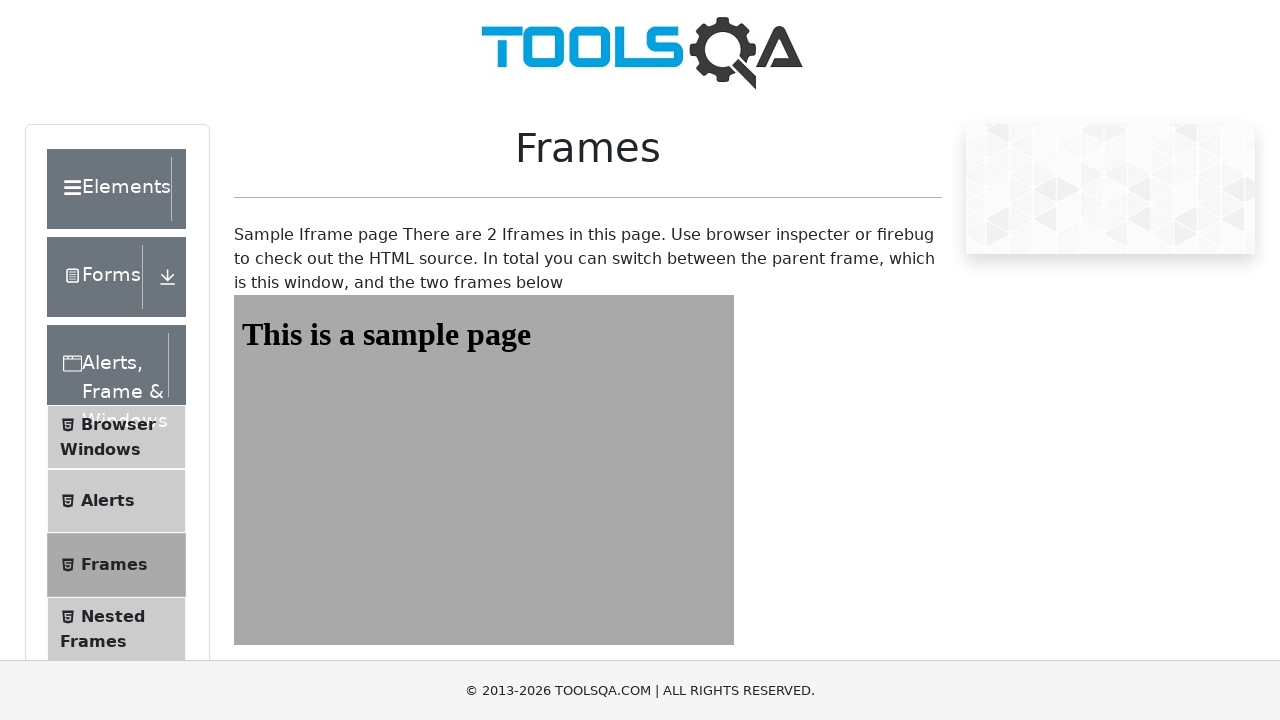

Retrieved dimensions of header element: width=484, height=37
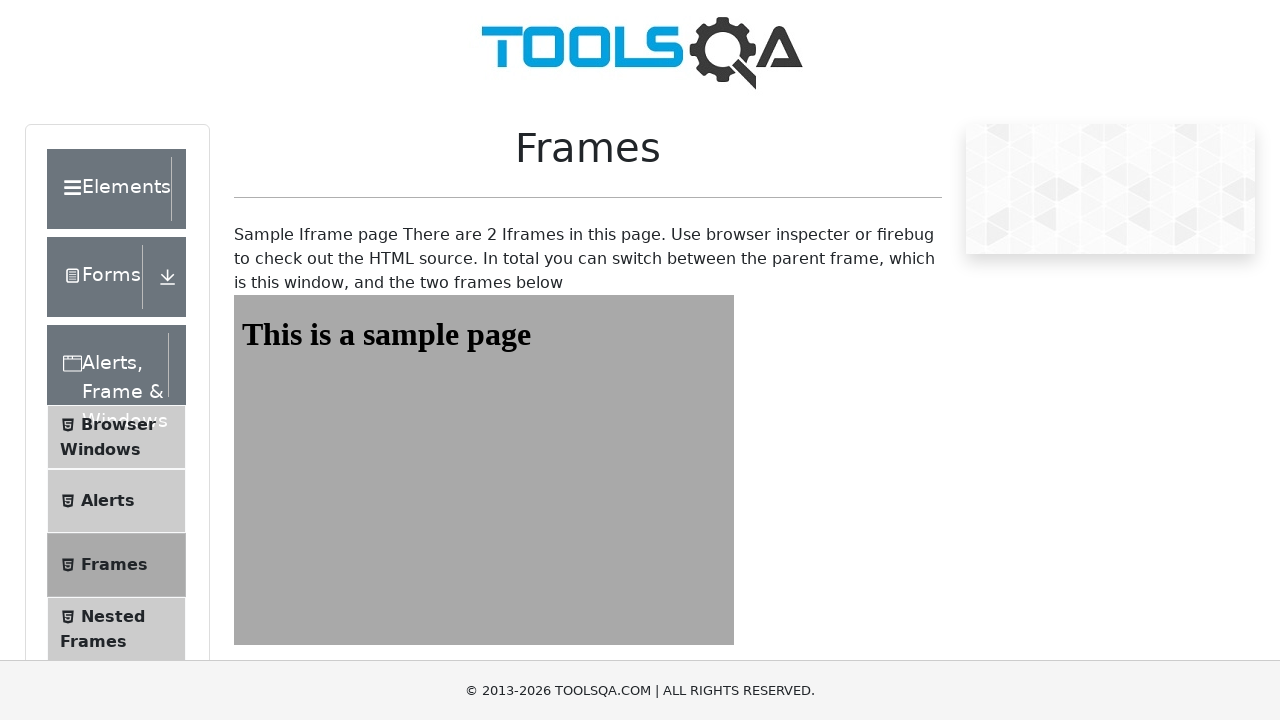

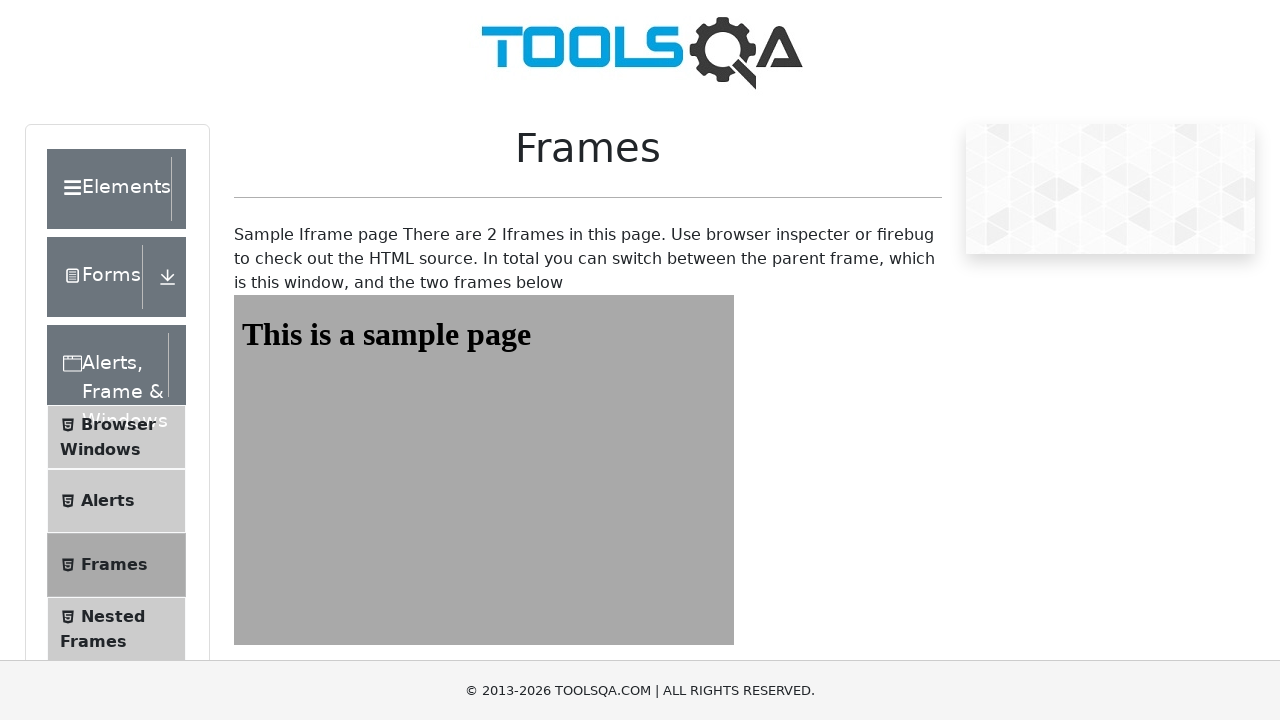